Tests search functionality on VCGamers Gercep page by searching for "mobile legends" and verifying results appear

Starting URL: https://vcgamers.com/gercep

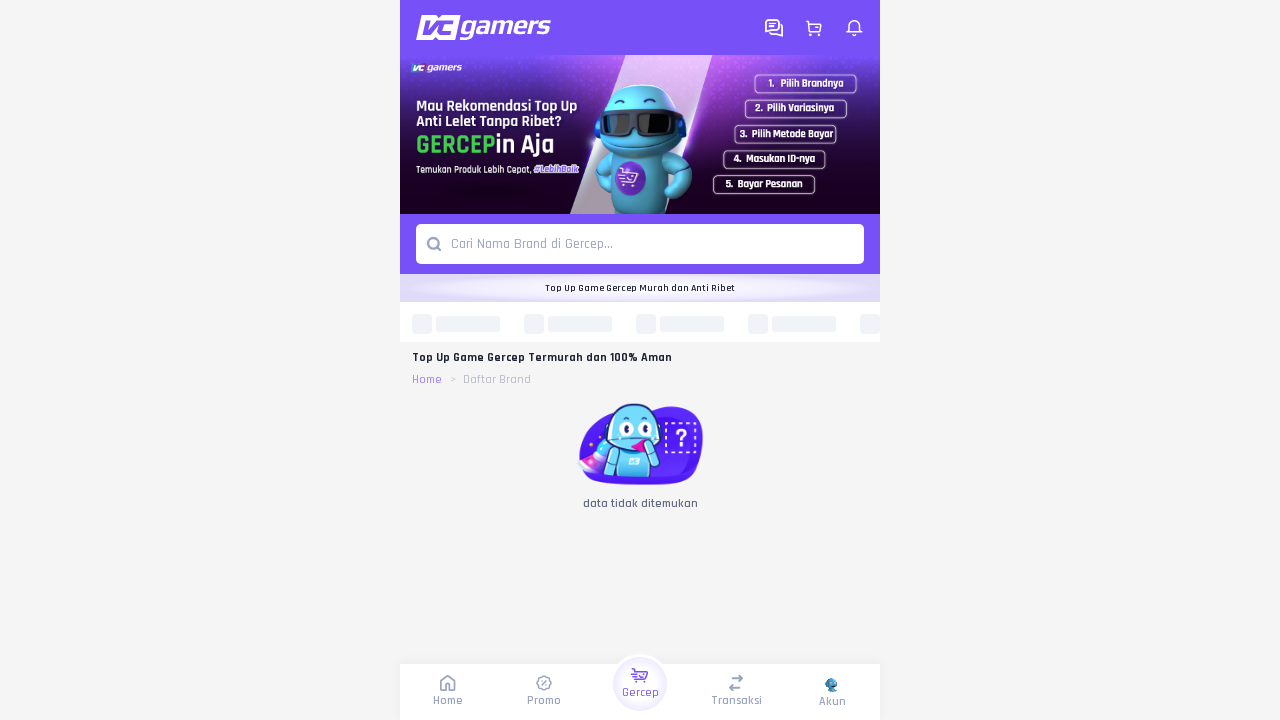

Search box became visible on VCGamers Gercep page
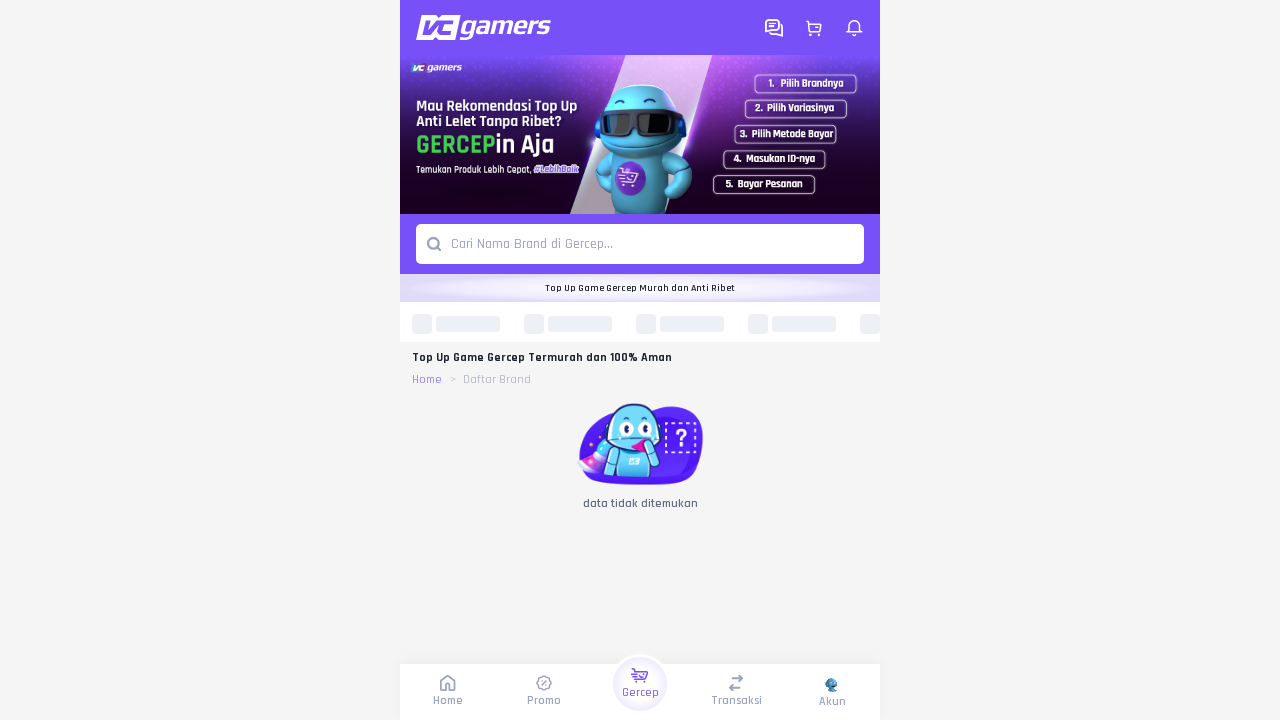

Filled search box with 'mobile legends' on input[placeholder*="Cari" i], input[type="search"], [role="searchbox"] >> nth=0
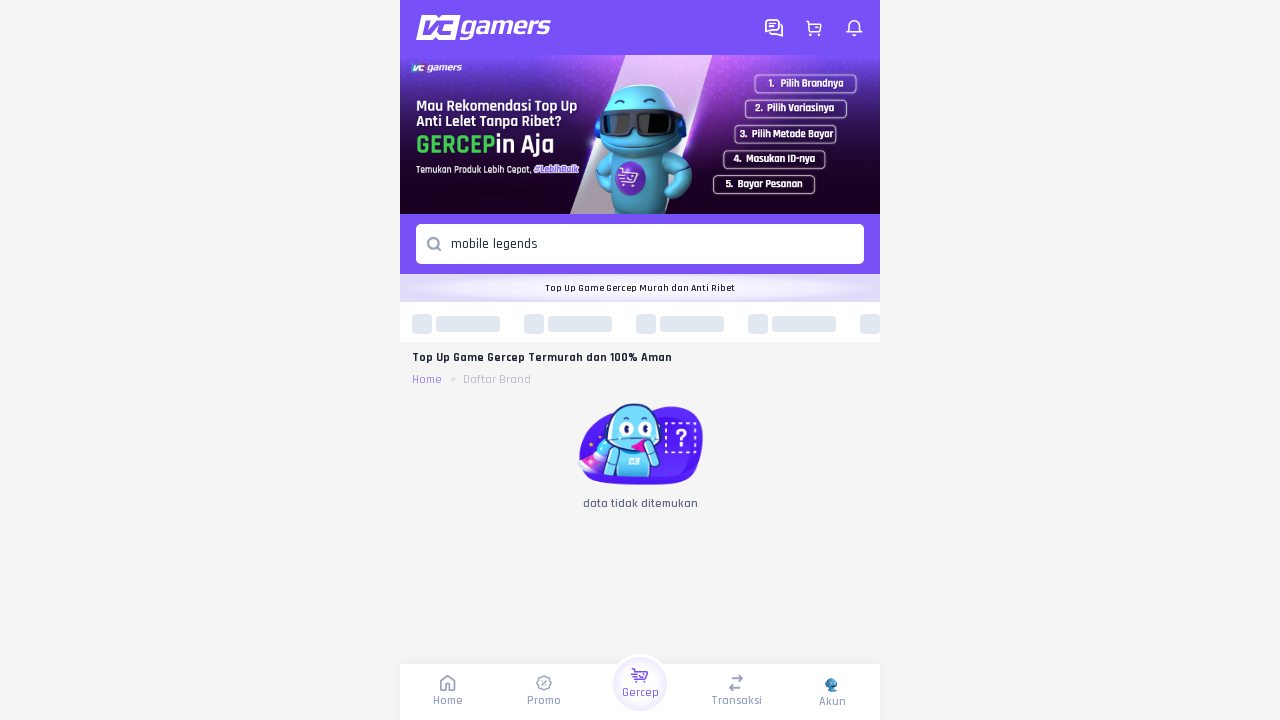

Pressed Enter to submit search query on input[placeholder*="Cari" i], input[type="search"], [role="searchbox"] >> nth=0
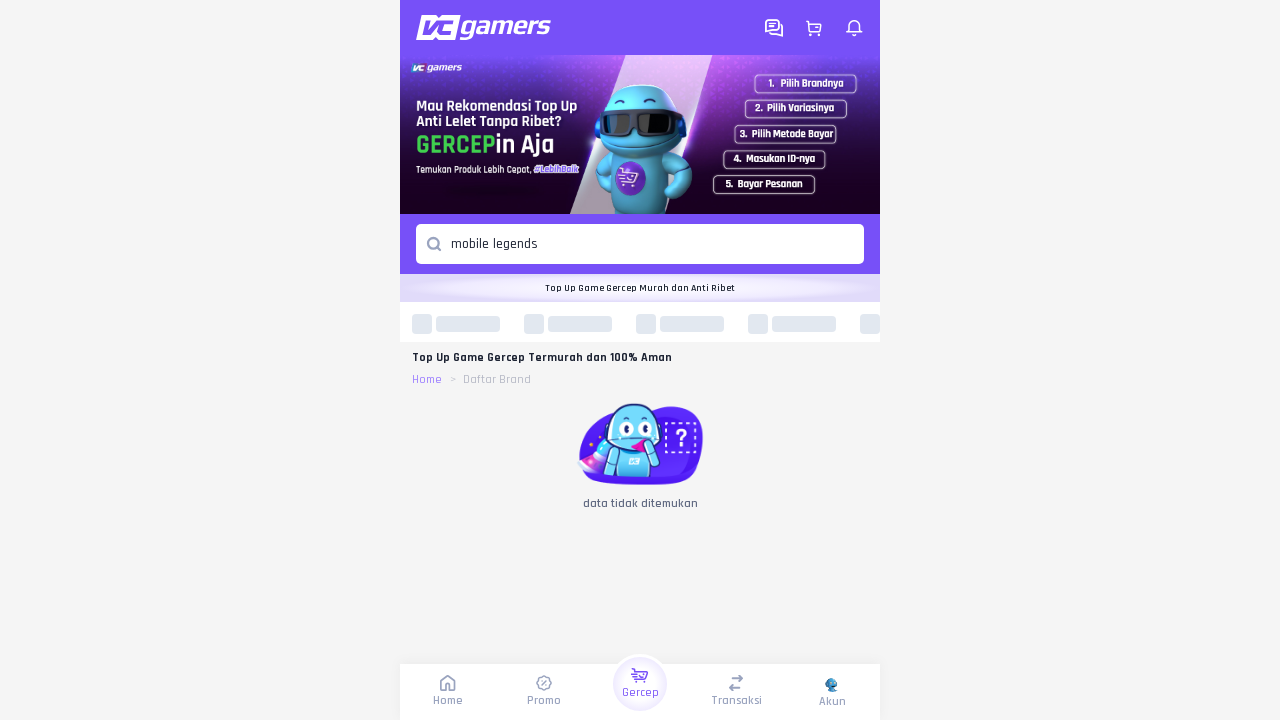

Mobile Legends search results appeared on page
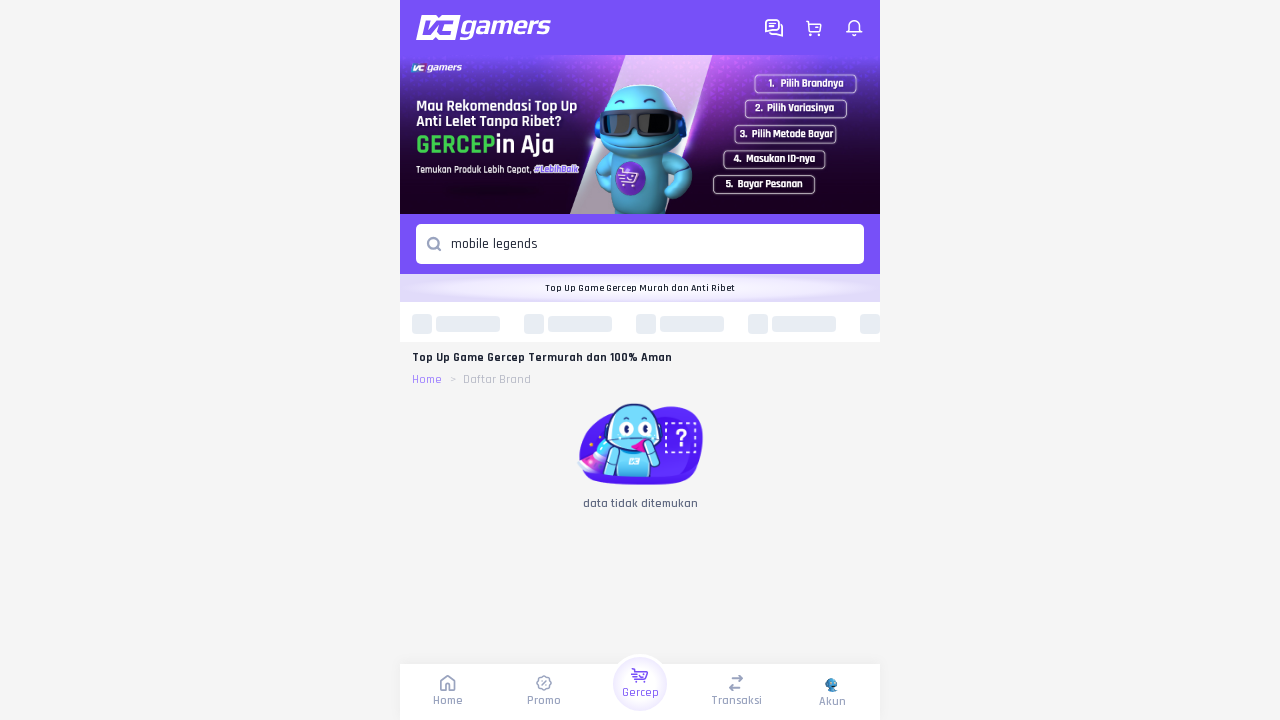

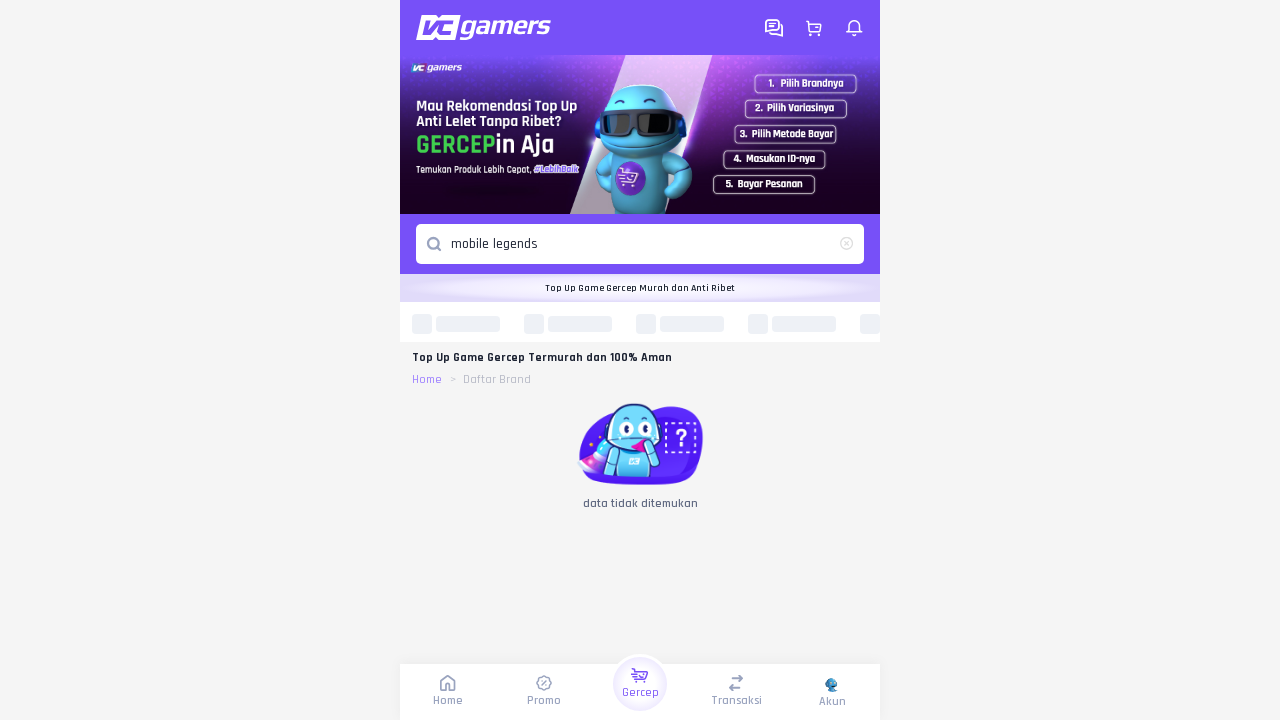